Tests JavaScript prompt alert by clicking a button, entering a name in the prompt, and accepting it.

Starting URL: https://demoqa.com/alerts

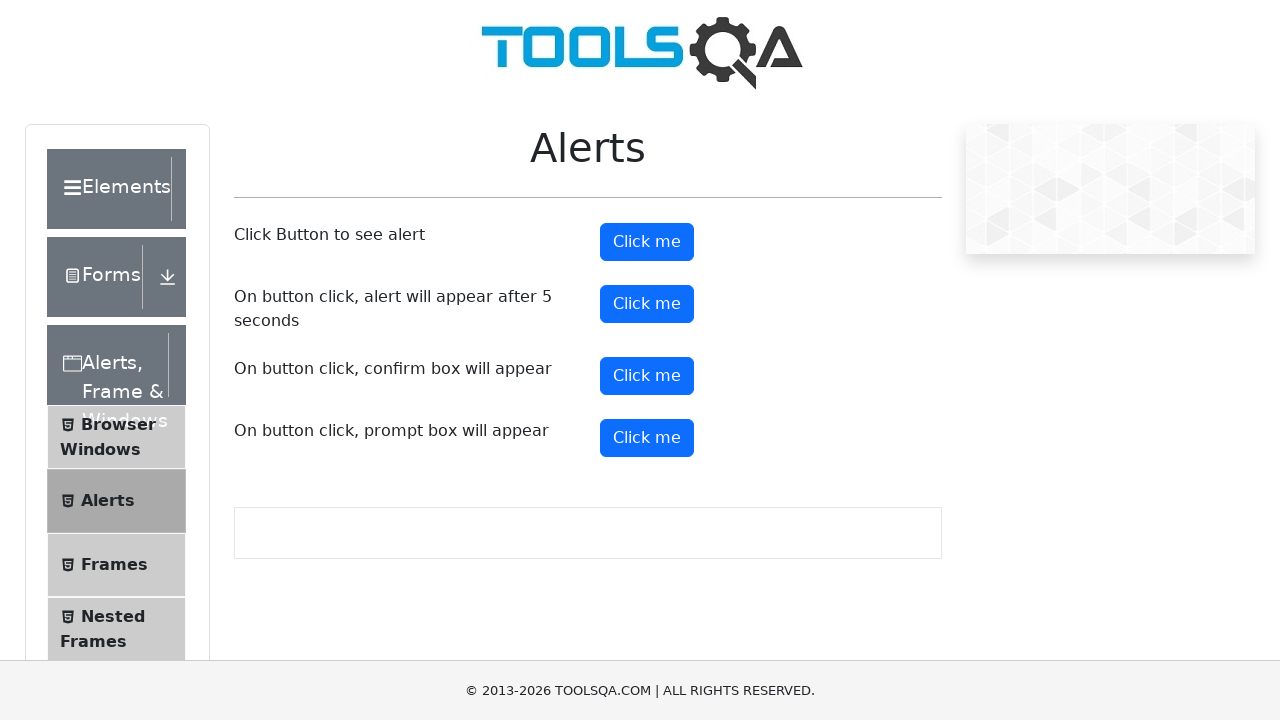

Set up dialog handler to accept prompt with name 'Emma'
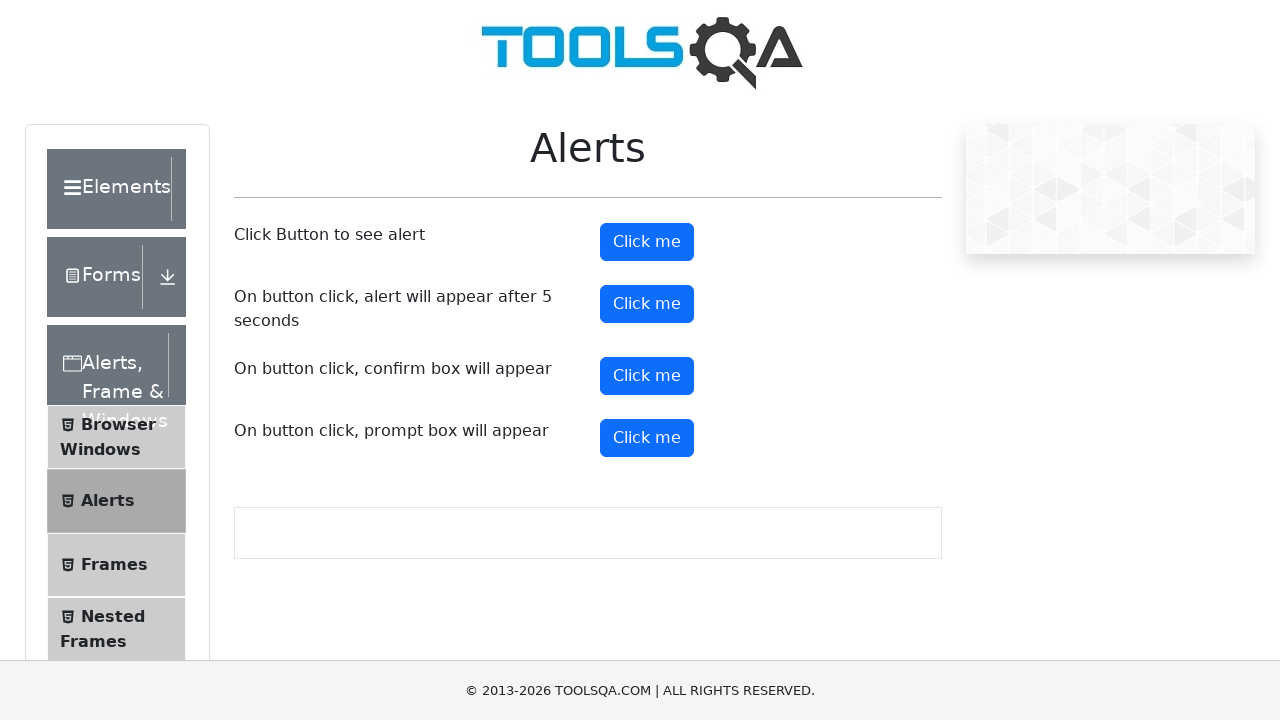

Clicked the prompt button to trigger JavaScript prompt alert at (647, 438) on #promtButton
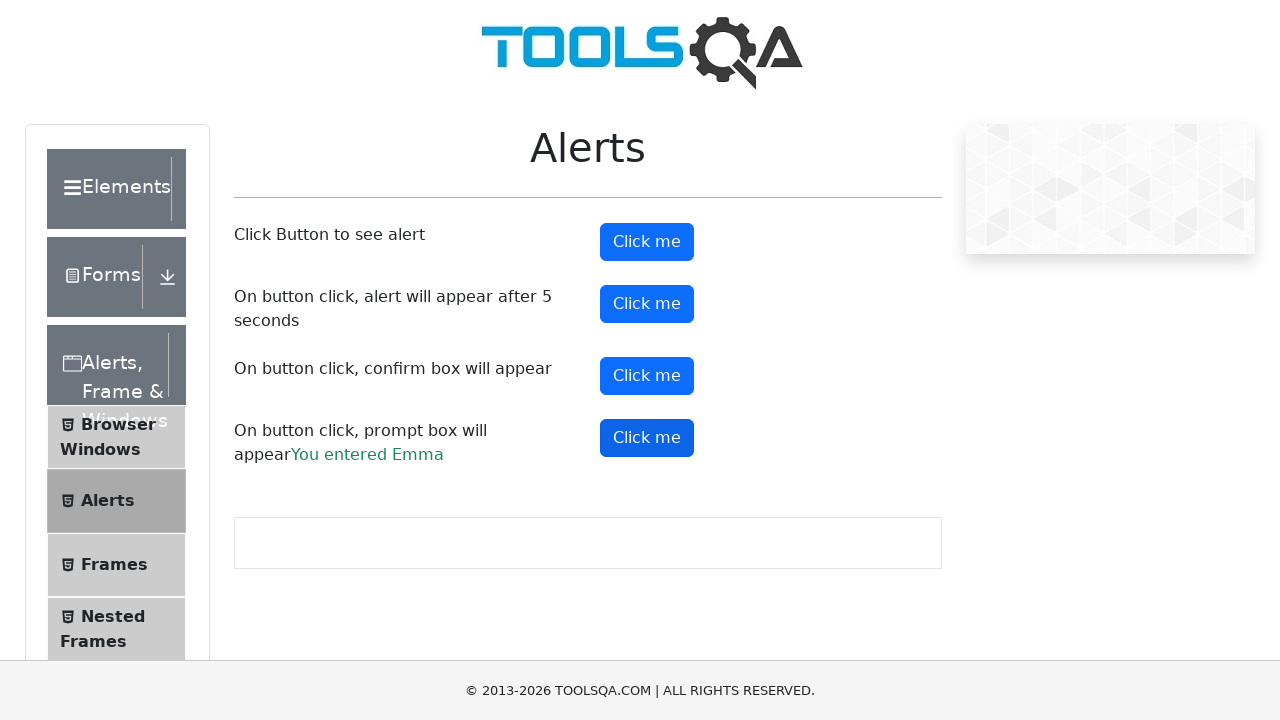

Prompt result element loaded after accepting prompt with name
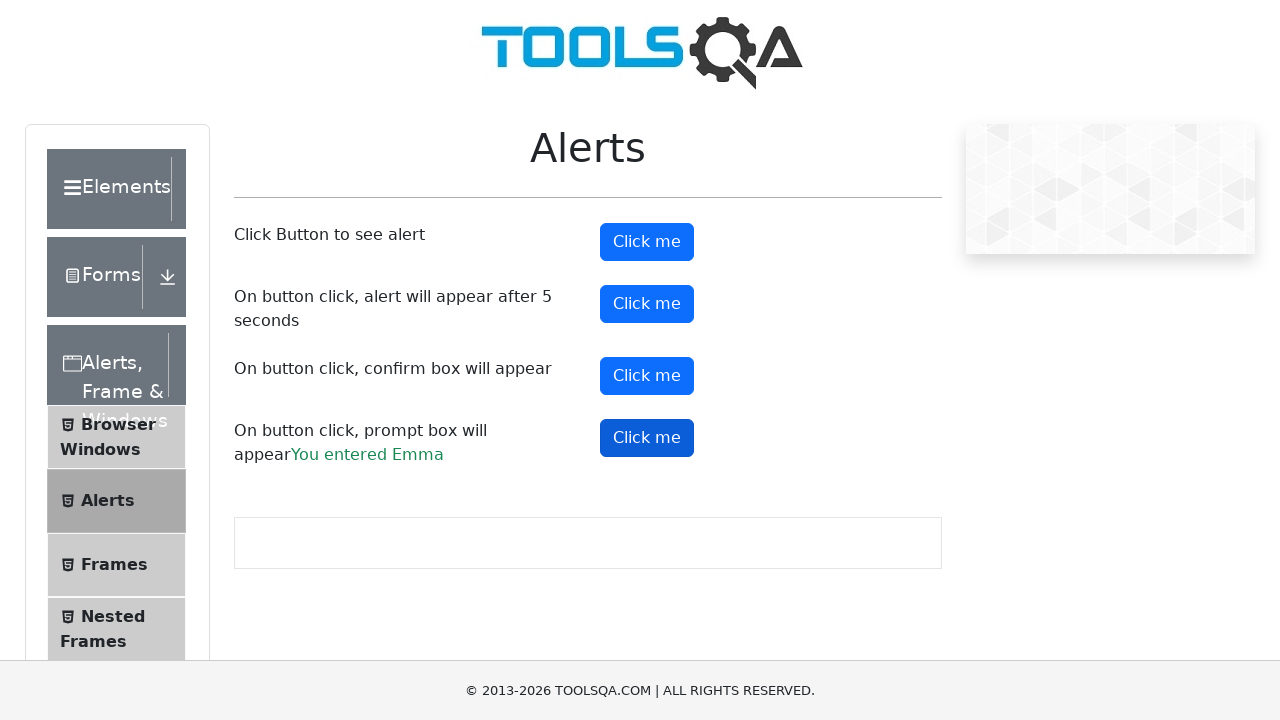

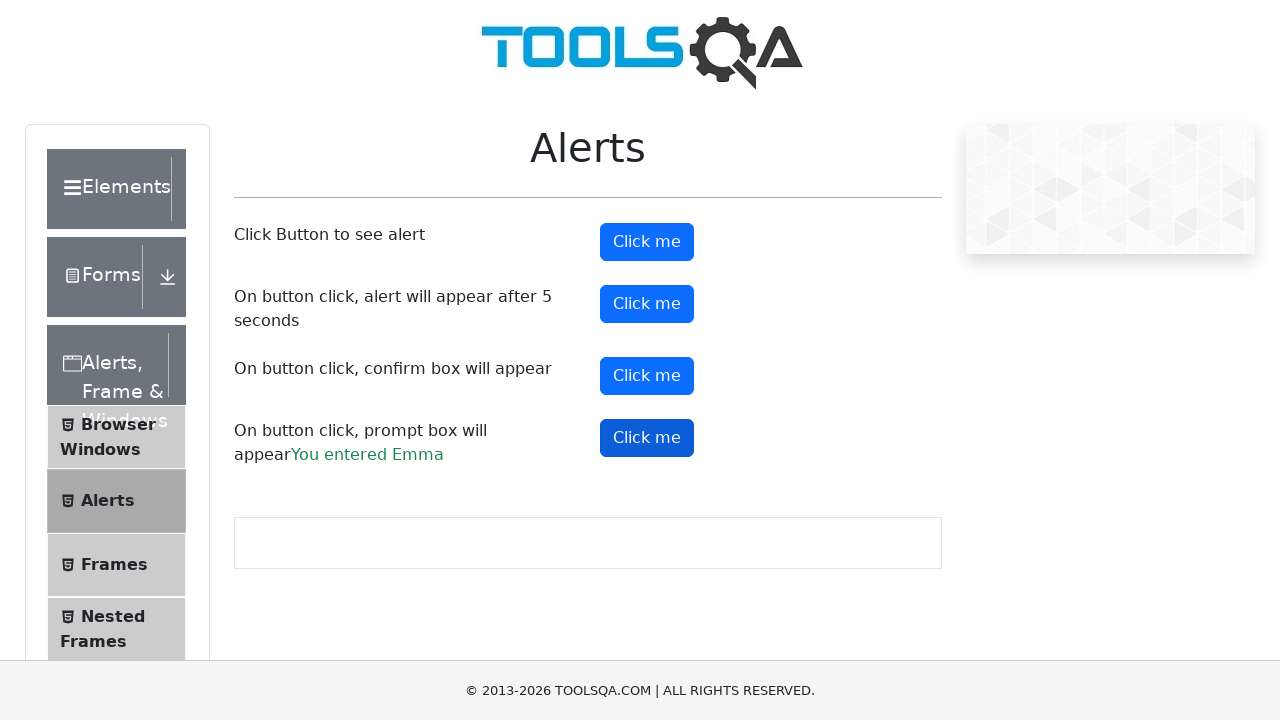